Adds people via localStorage and verifies that Remove buttons are displayed for each person

Starting URL: https://tc-1-final-parte1.vercel.app/tabelaCadastro.html

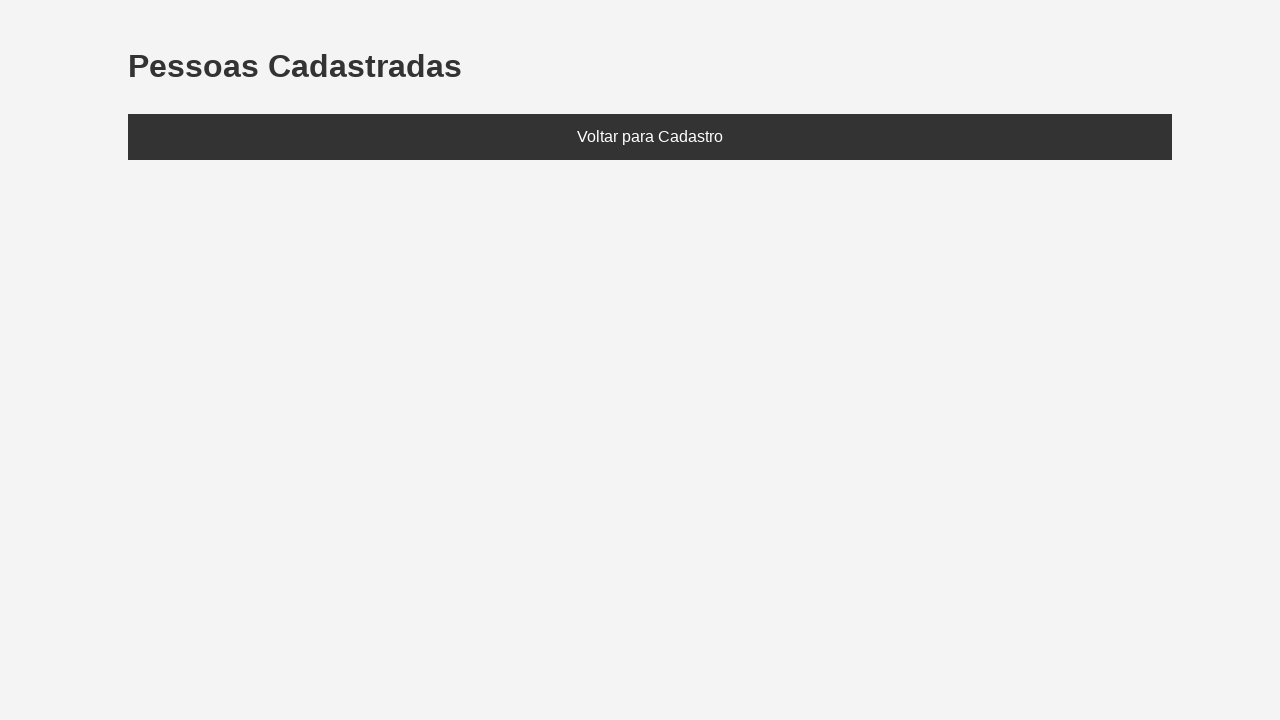

Set localStorage with two test people: João (25) and Maria (30)
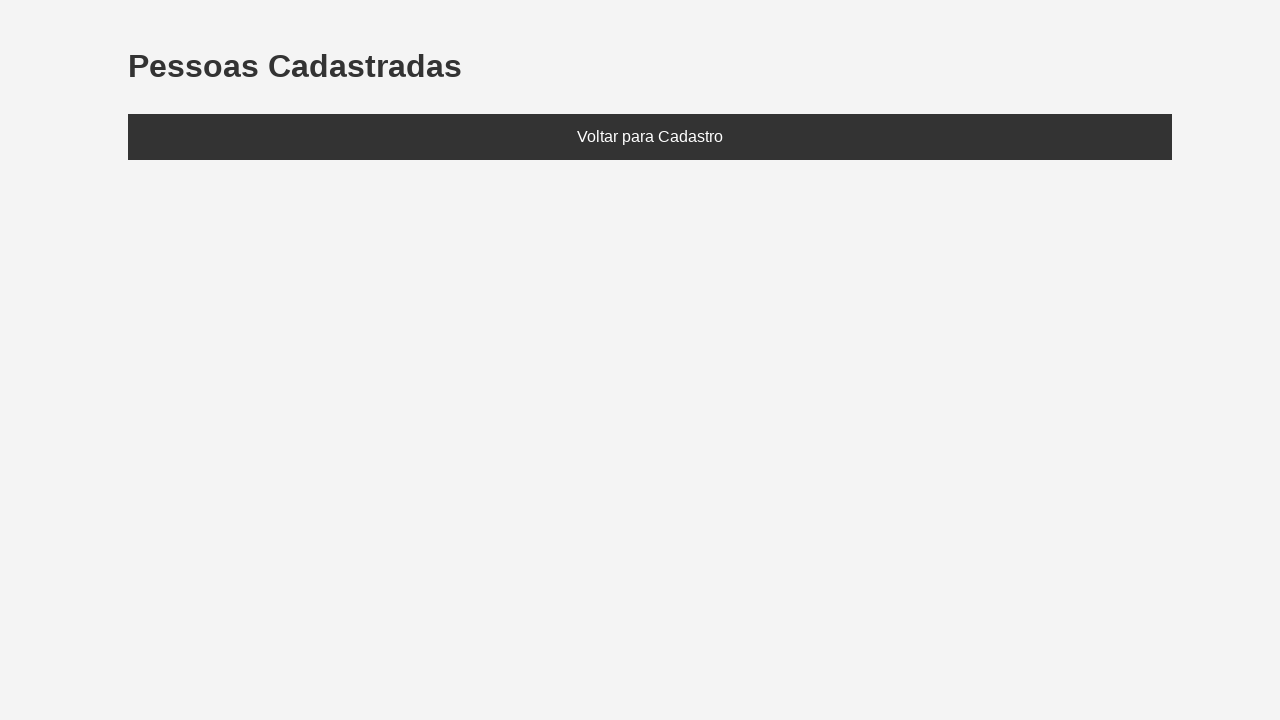

Reloaded page to load localStorage data
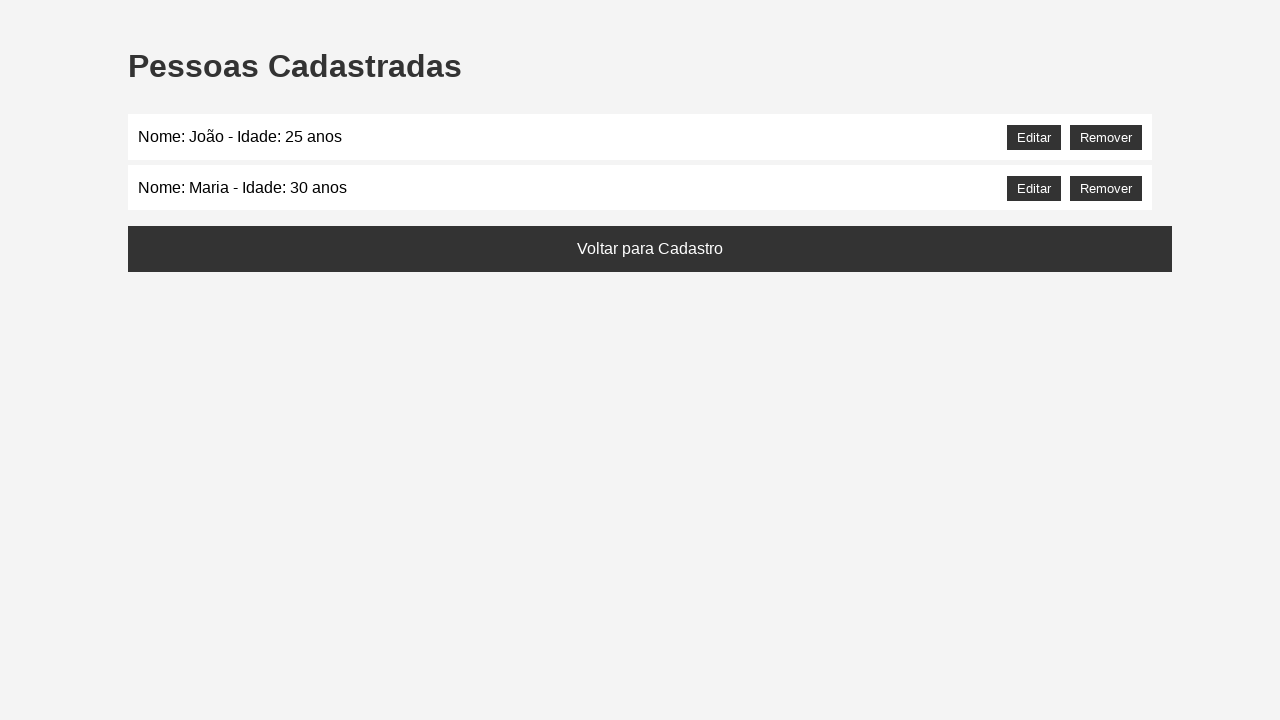

Verified that Remove buttons are displayed for each person
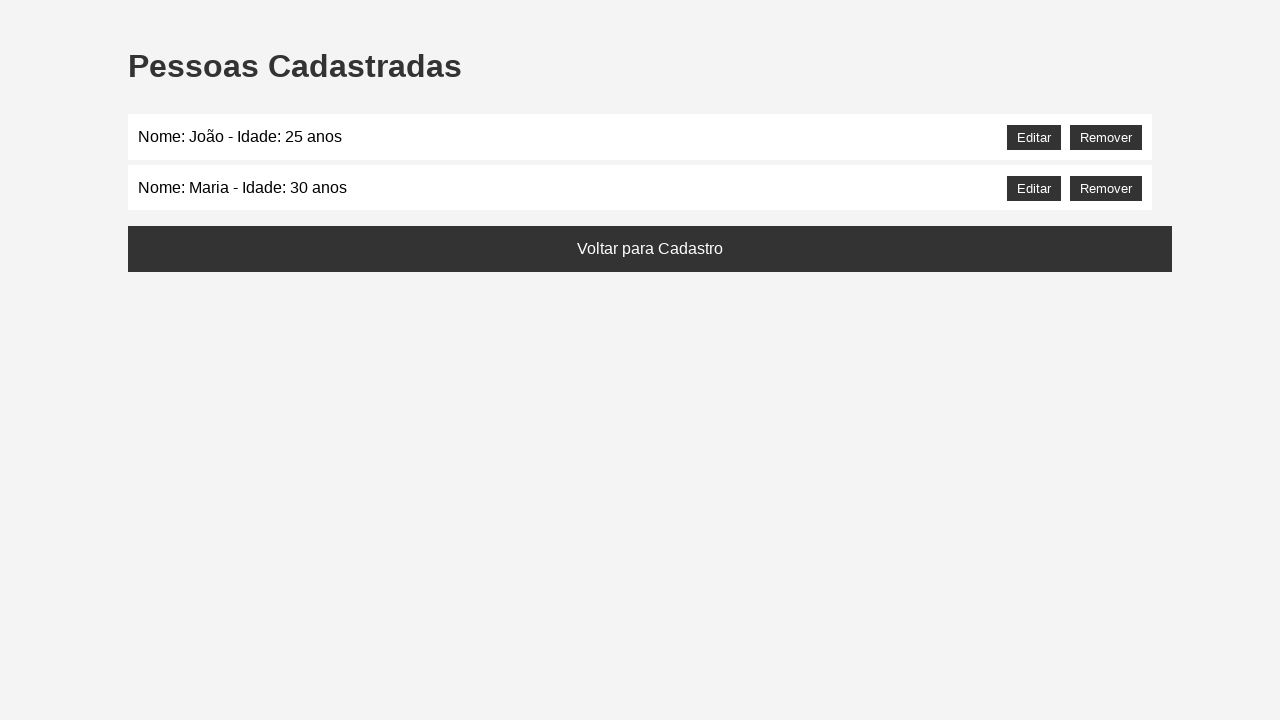

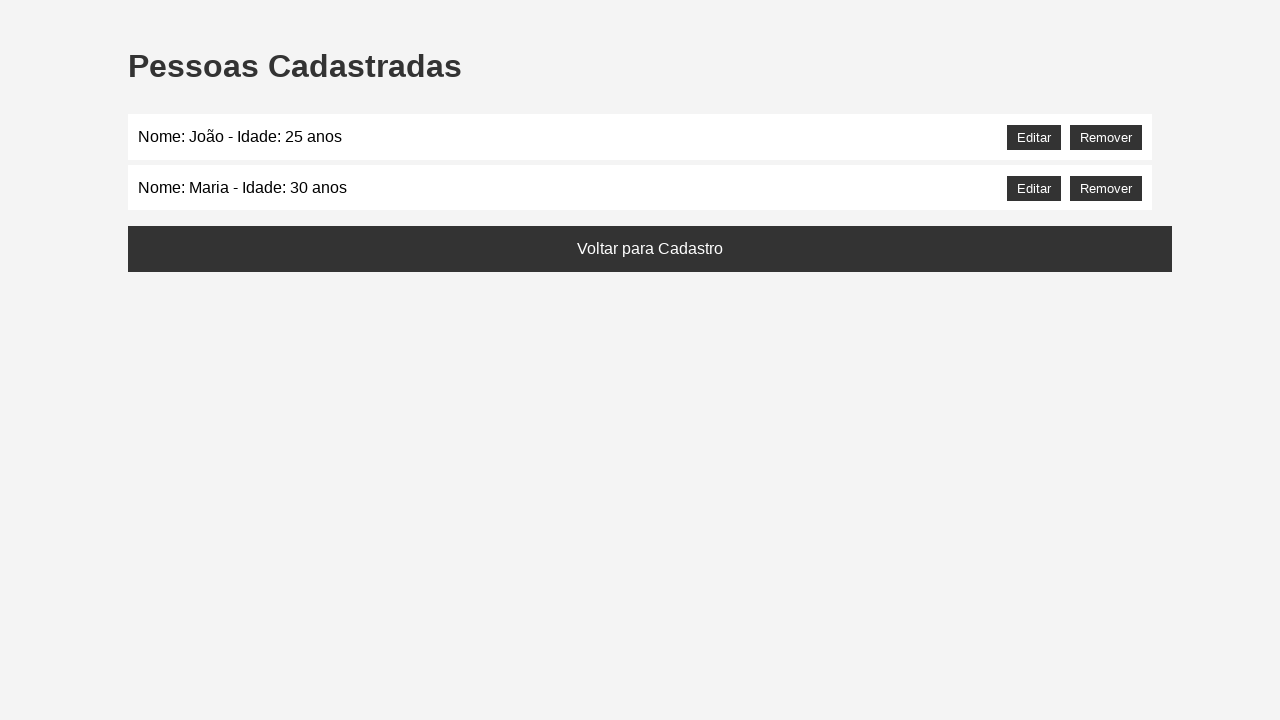